Tests drag and drop functionality by dragging an element and dropping it onto a target element within an iframe

Starting URL: https://jqueryui.com/droppable/

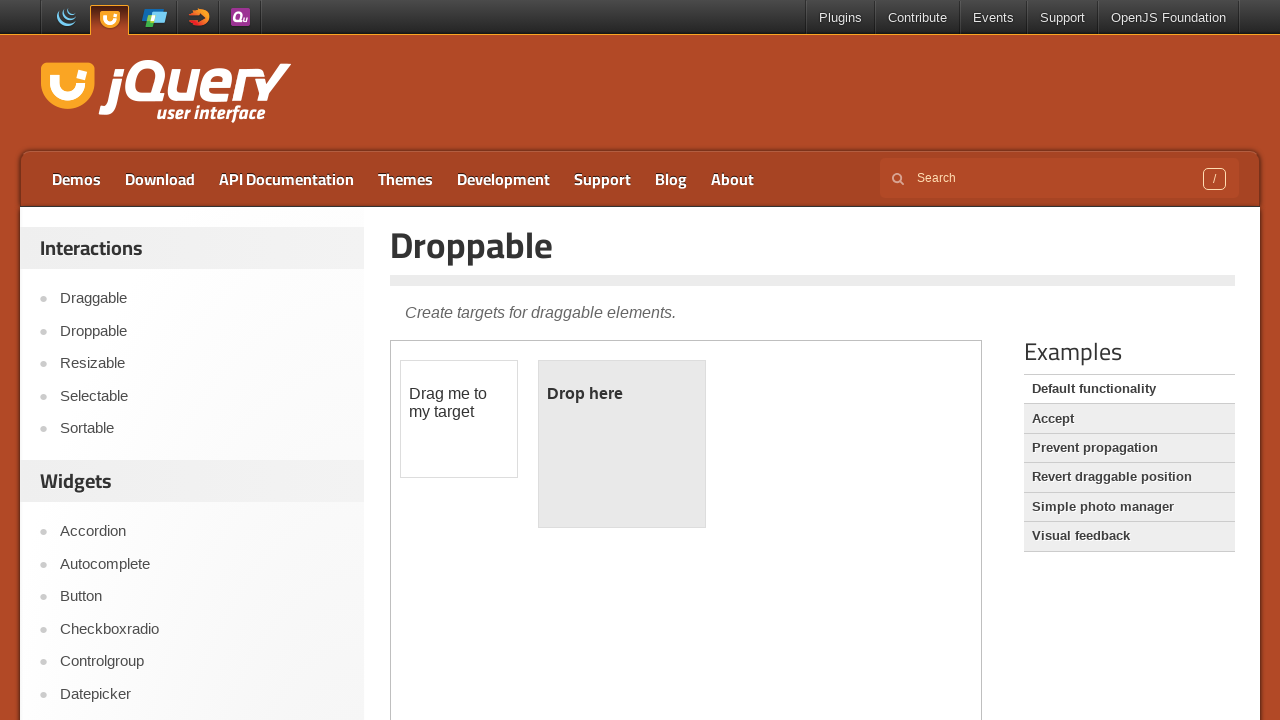

Located the demo iframe
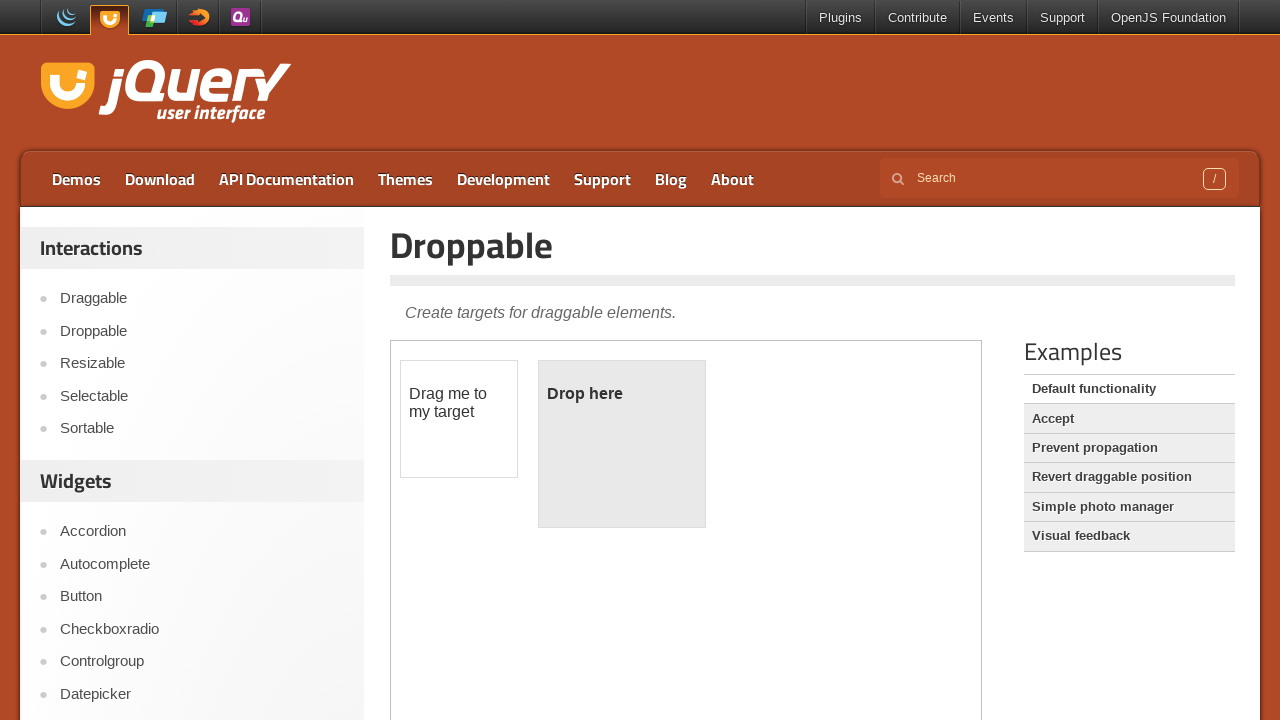

Located the draggable element
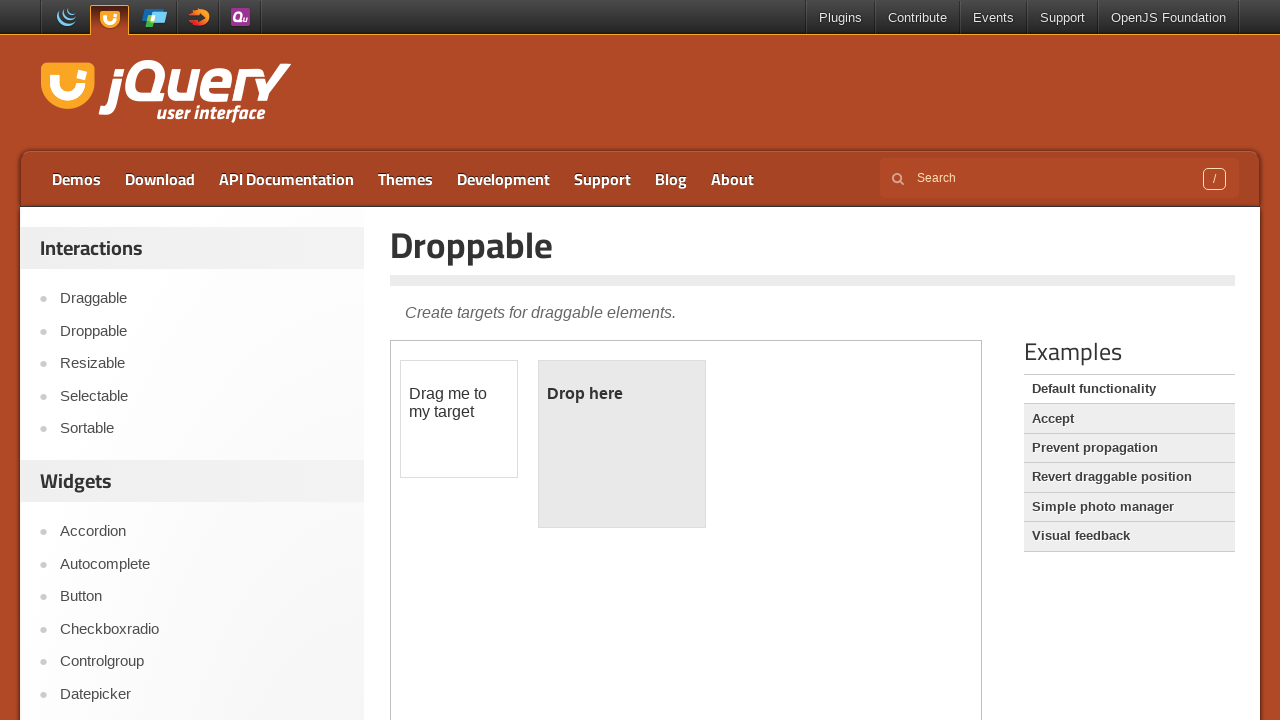

Located the droppable target element
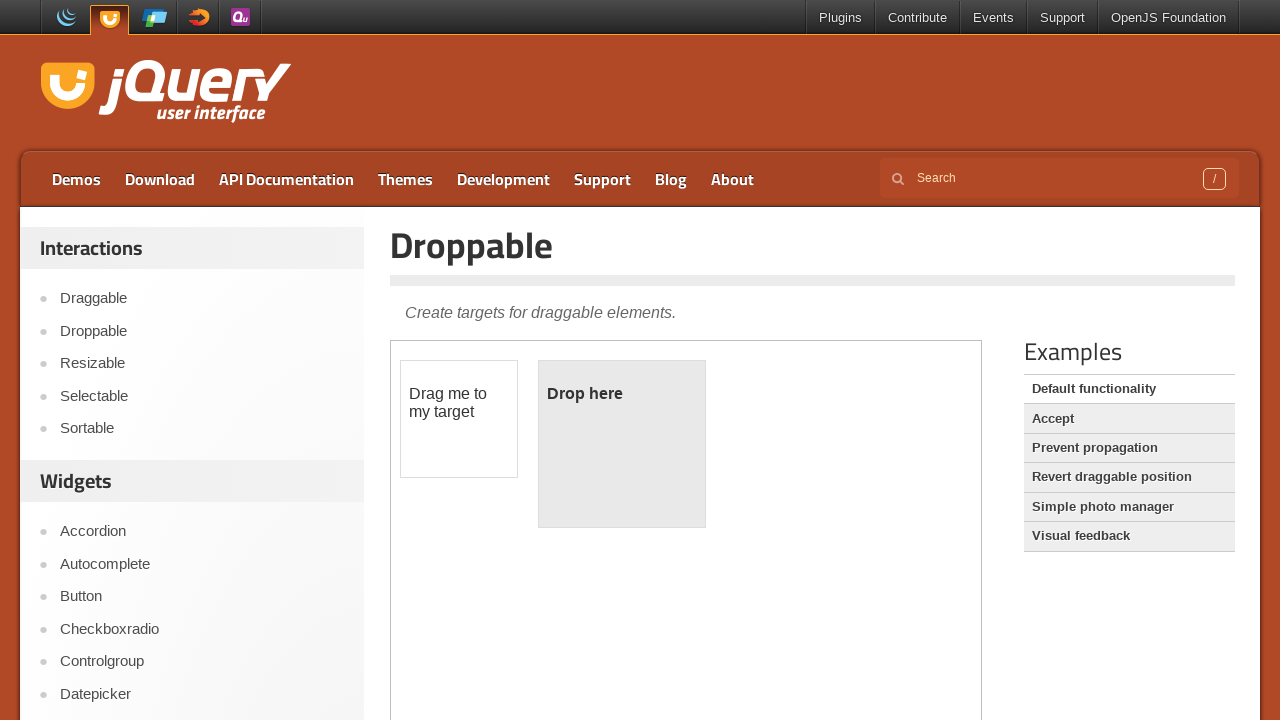

Dragged draggable element and dropped it onto the droppable target at (622, 444)
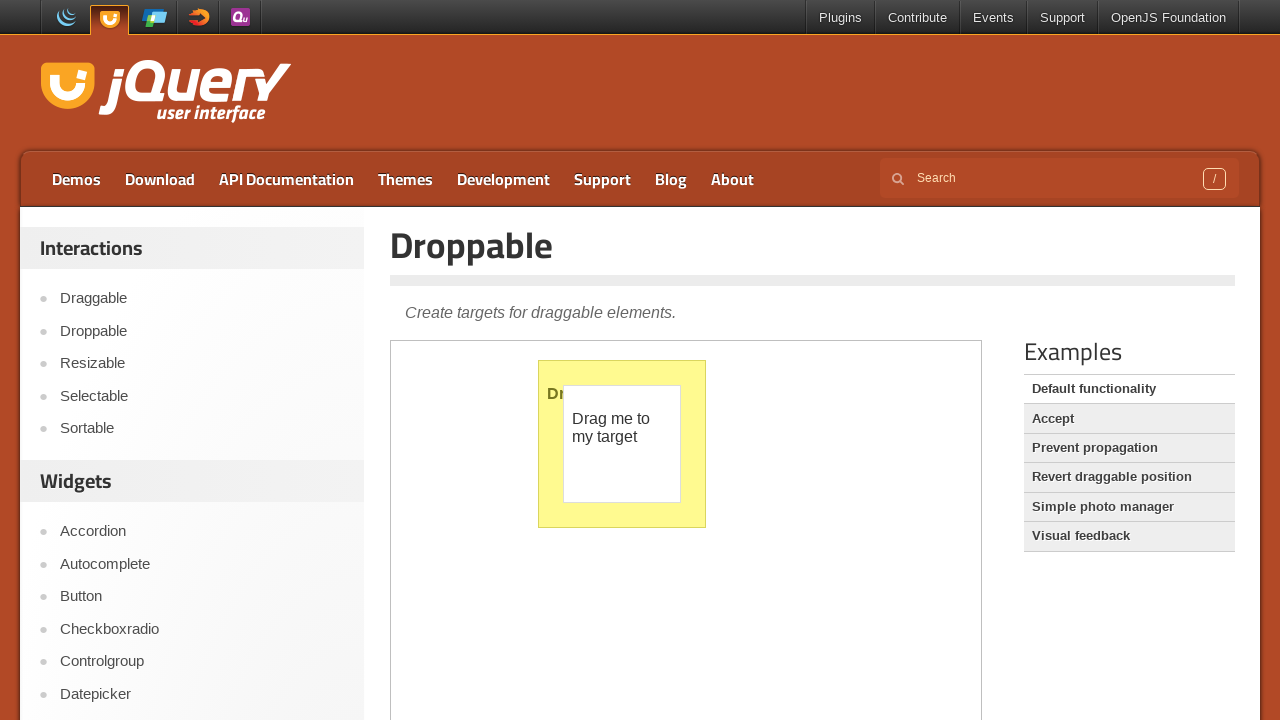

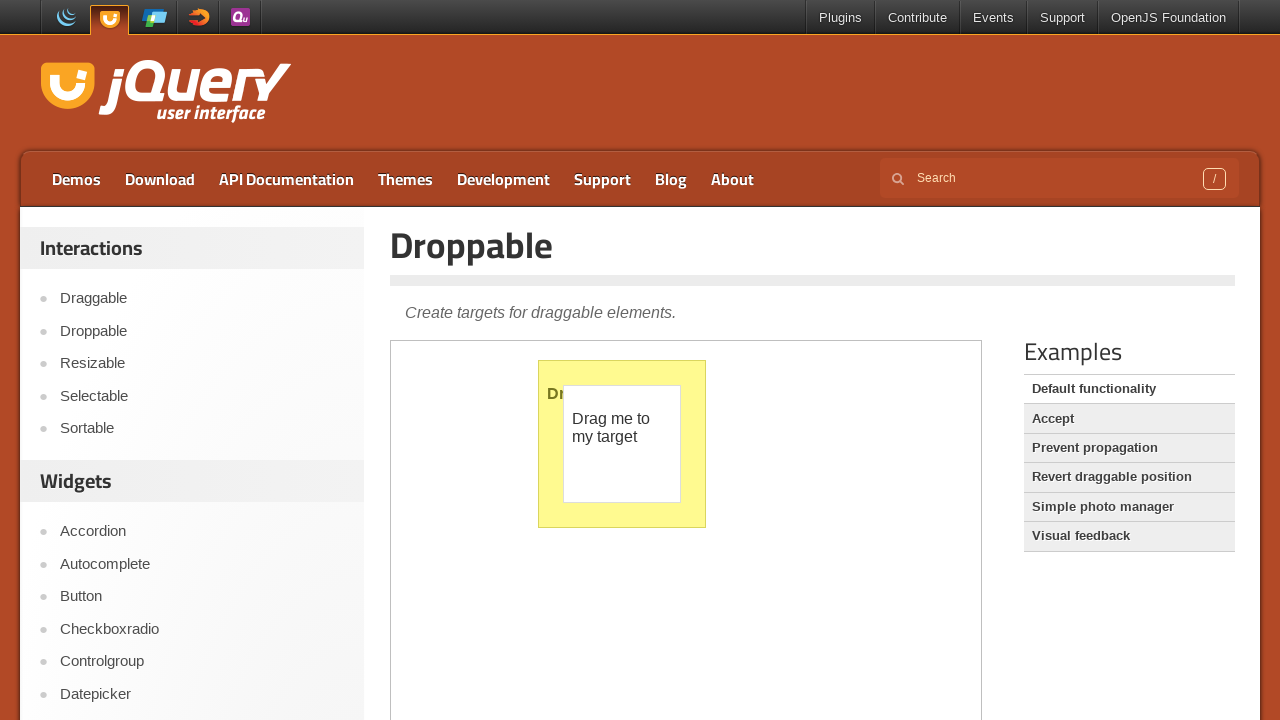